Tests dynamic element removal by clicking a delete button and verifying that the element becomes invisible

Starting URL: https://www.selenium.dev/selenium/web/dynamicallyModifiedPage.html

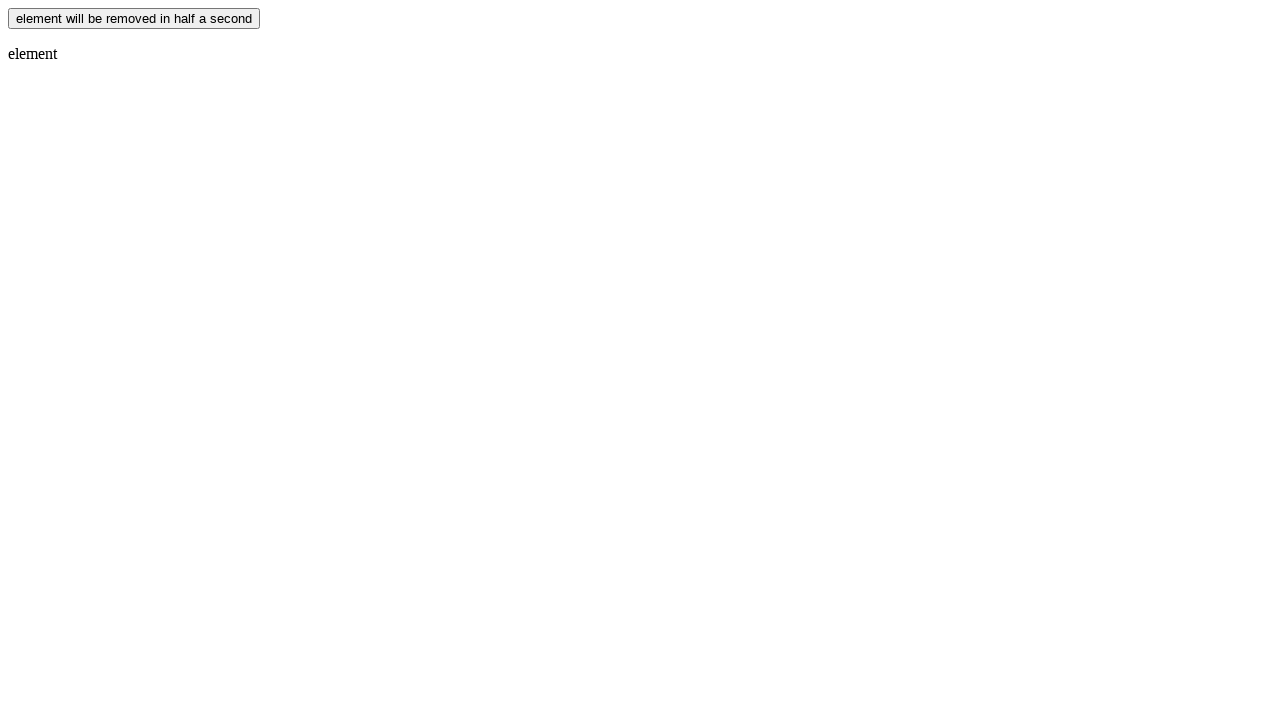

Clicked delete button to trigger element removal at (134, 18) on #buttonDelete
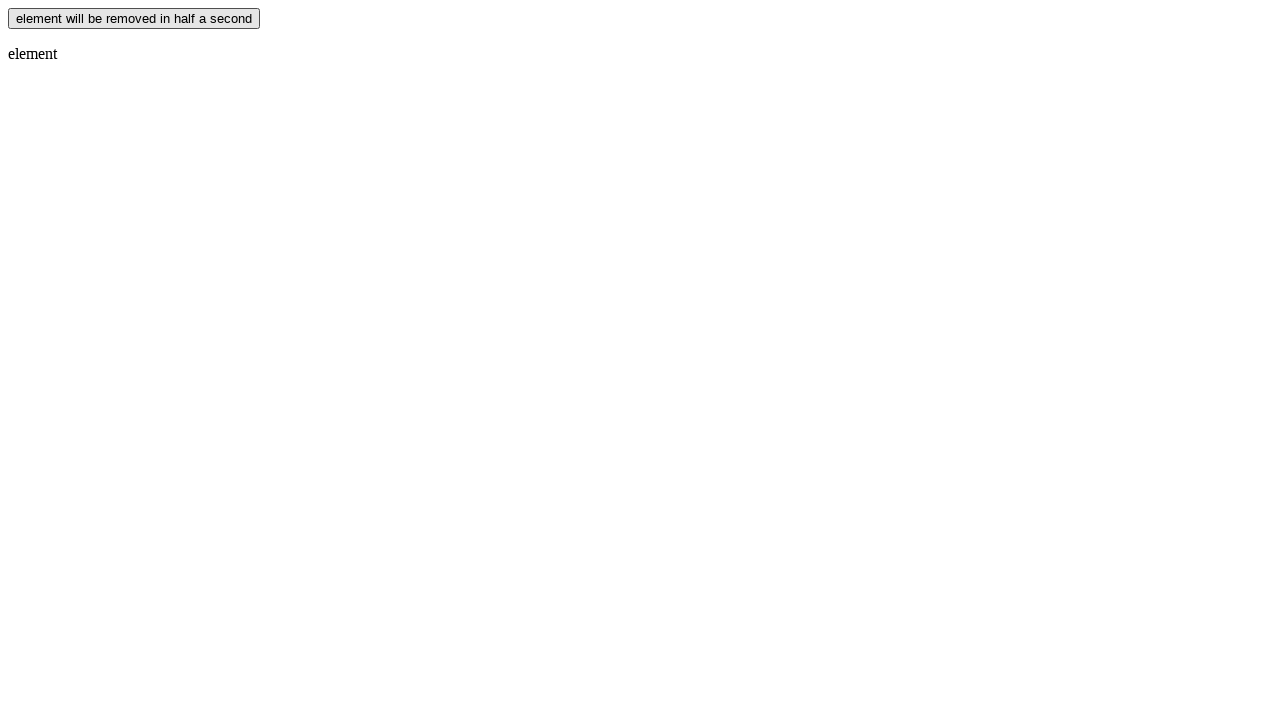

Element became invisible after deletion
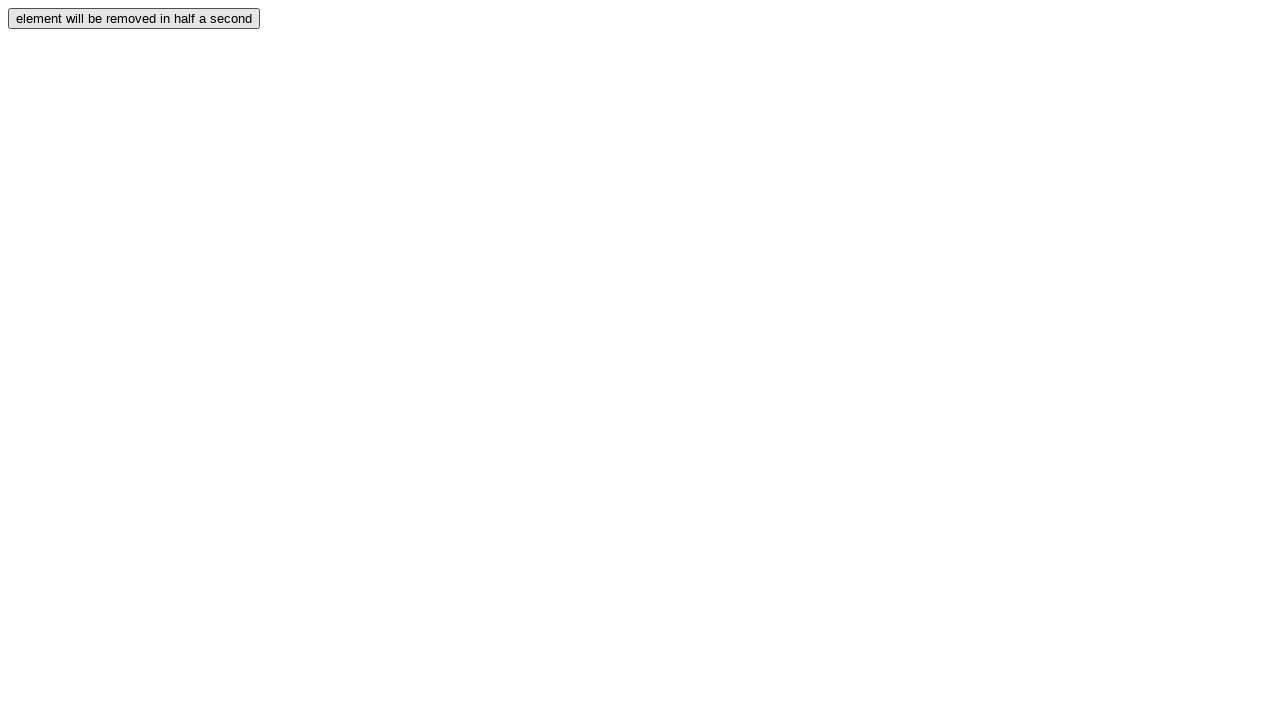

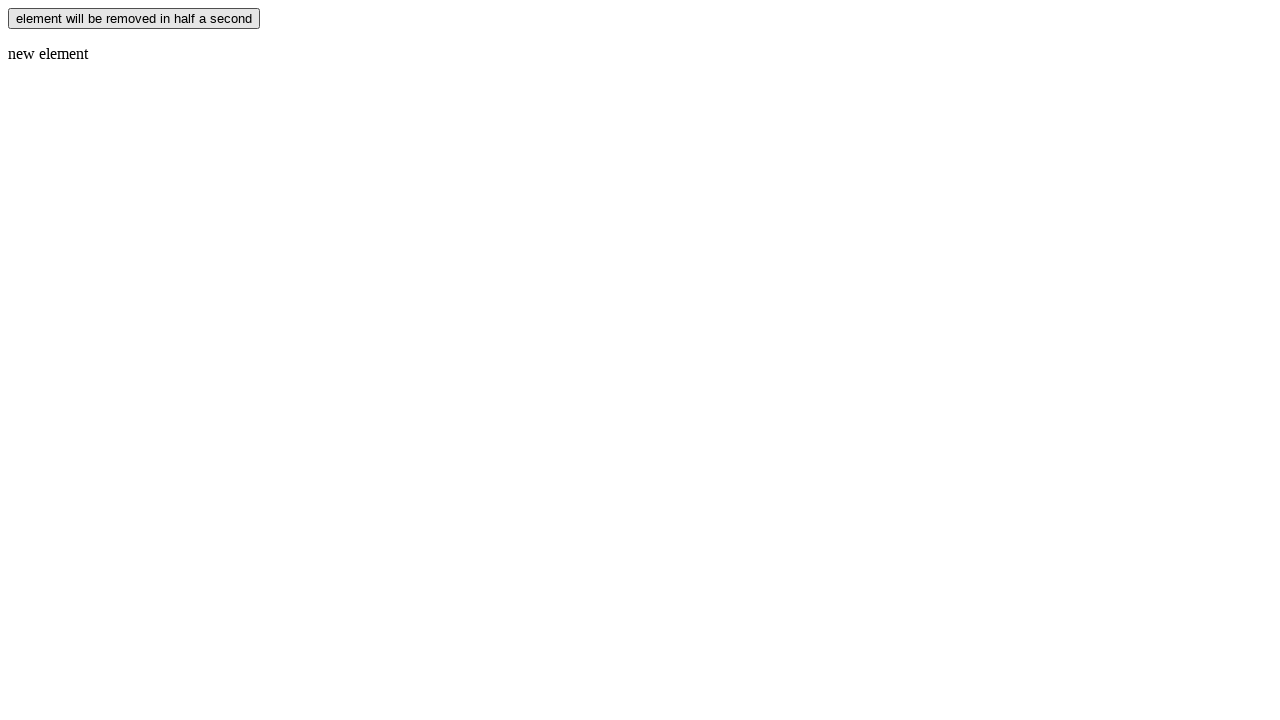